Tests checkbox selection functionality on a practice page by selecting checkboxes associated with specific usernames in a web table

Starting URL: https://selectorshub.com/xpath-practice-page/

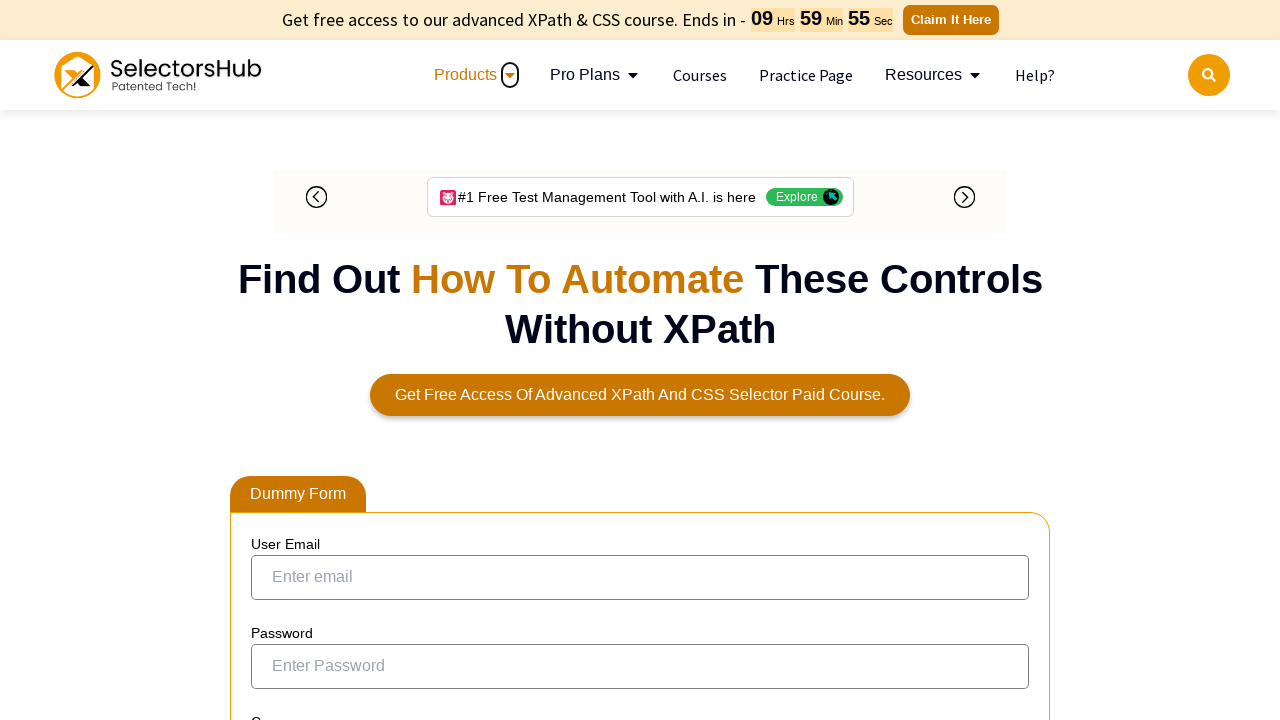

Selected checkbox for Joe.Root at (274, 353) on xpath=//a[contains(text(),'Joe.Root')]/parent::td/preceding-sibling::td/input[@t
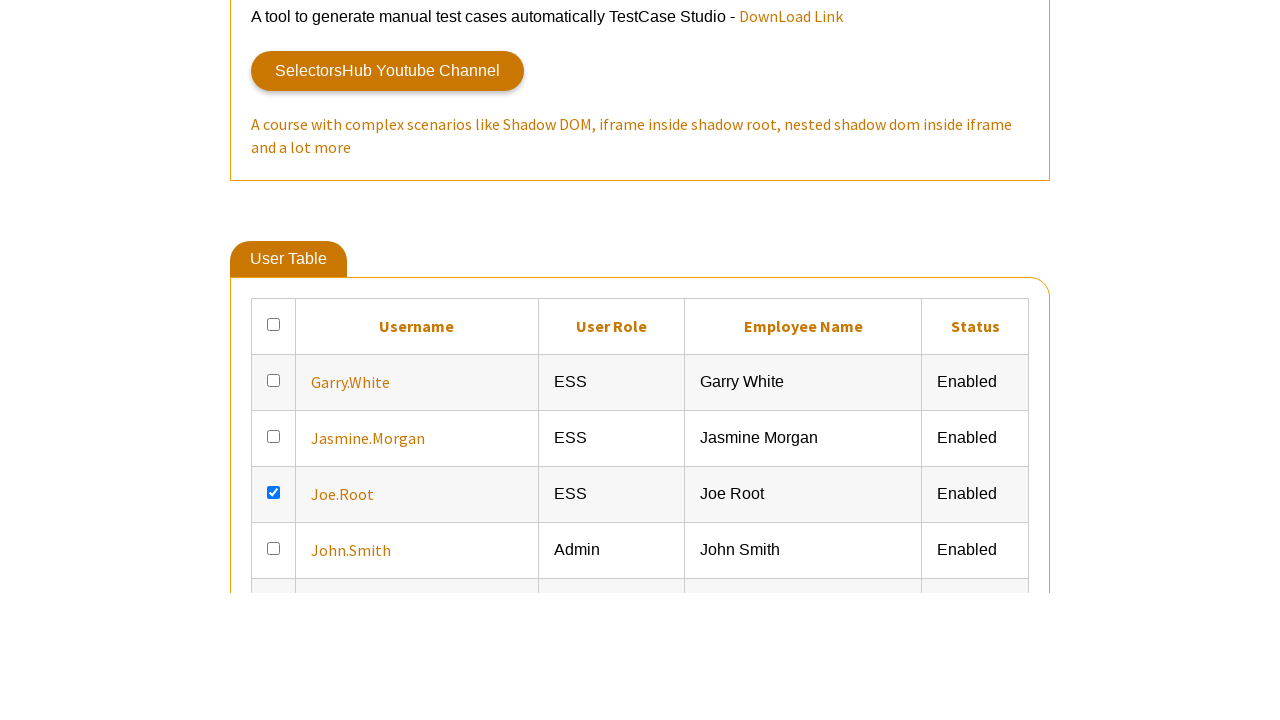

Selected checkbox for John.Smith at (274, 360) on xpath=//a[contains(text(),'John.Smith')]/parent::td/preceding-sibling::td/input[
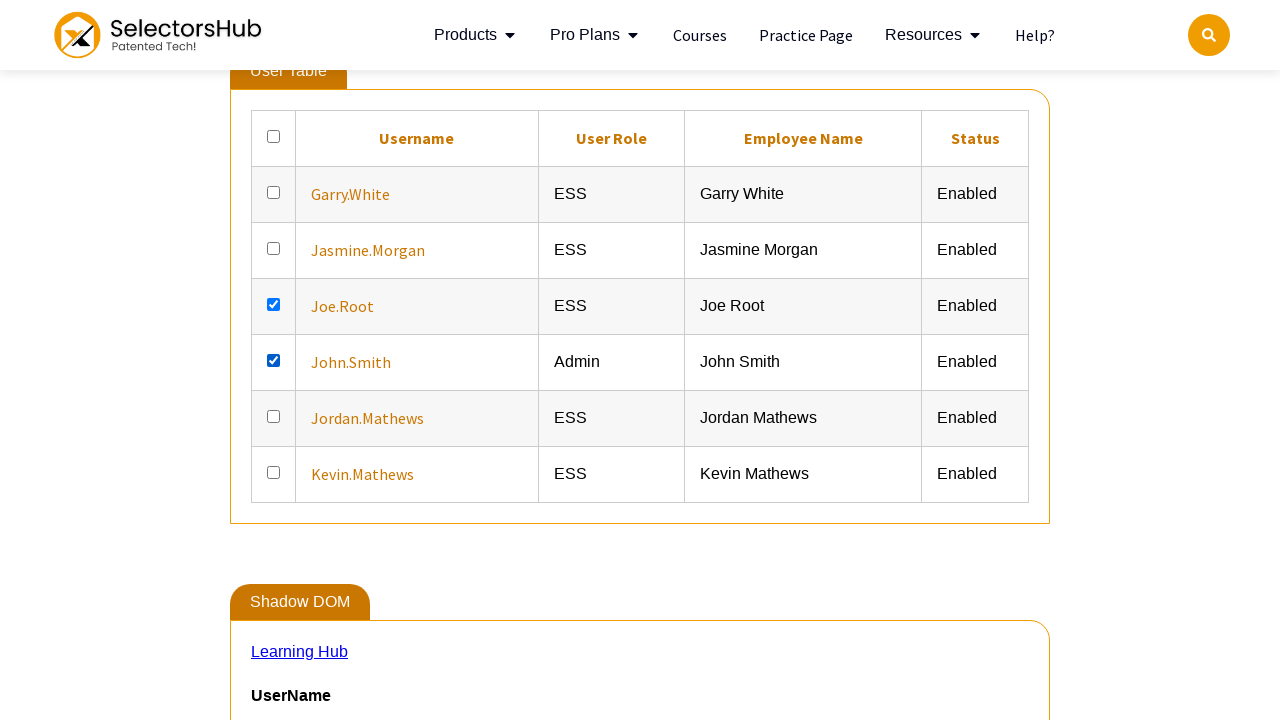

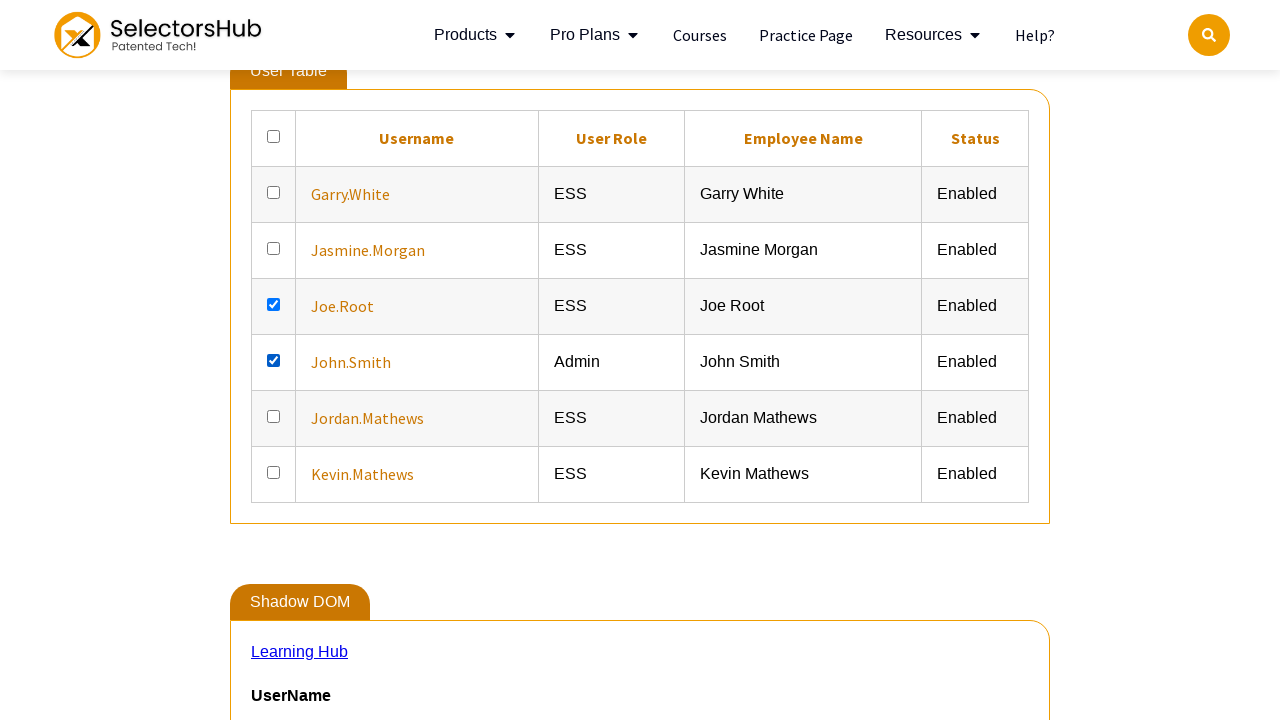